Tests editing a todo item by double-clicking, filling new text, and pressing Enter

Starting URL: https://demo.playwright.dev/todomvc

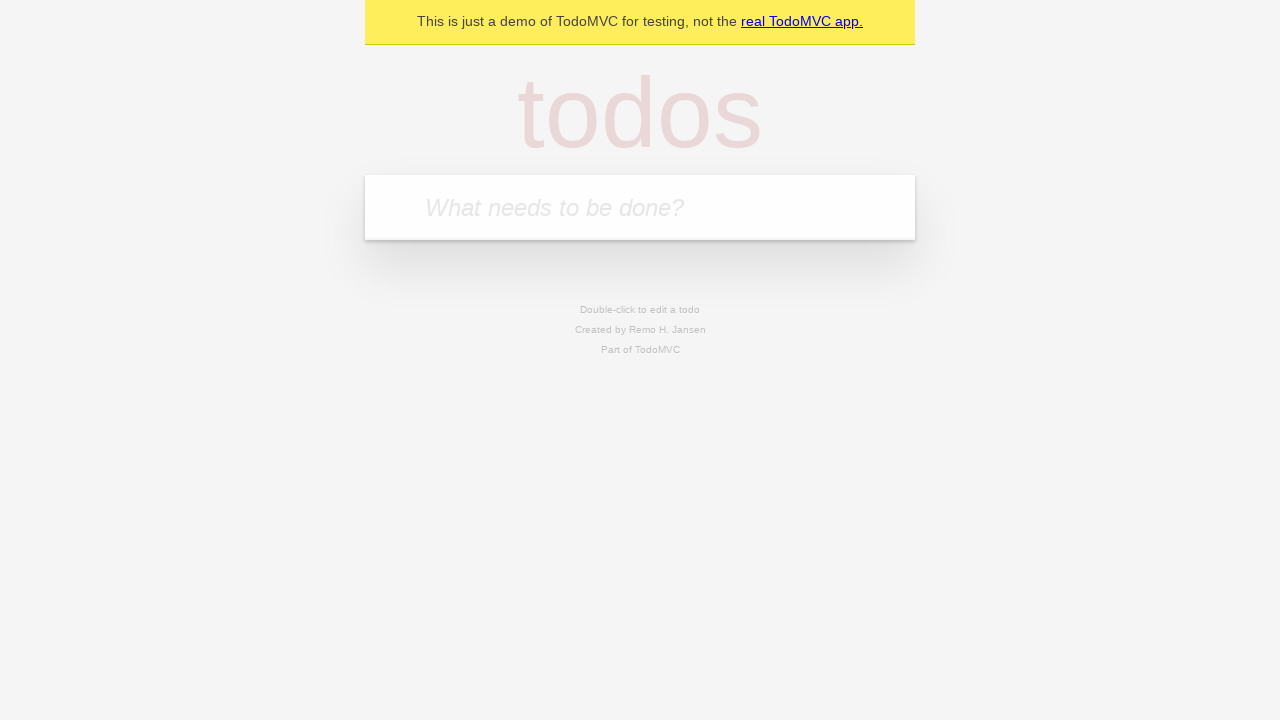

Filled todo input with 'buy some cheese' on internal:attr=[placeholder="What needs to be done?"i]
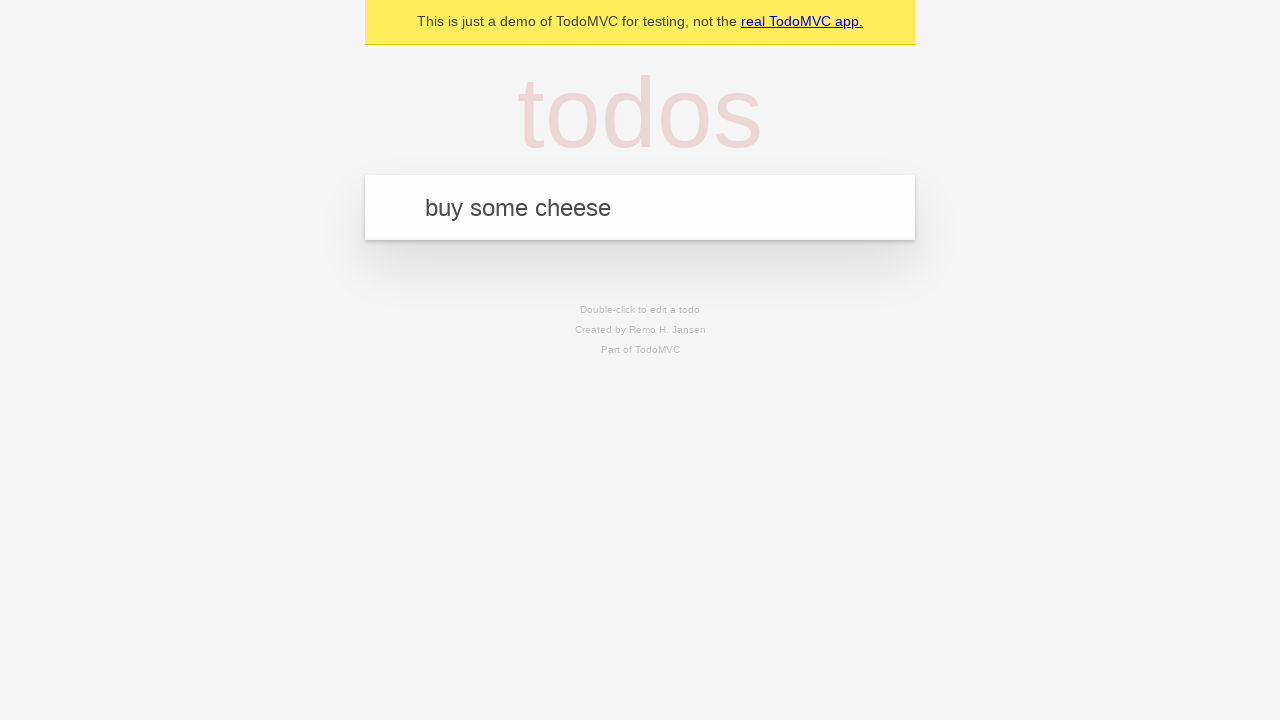

Pressed Enter to add todo 'buy some cheese' on internal:attr=[placeholder="What needs to be done?"i]
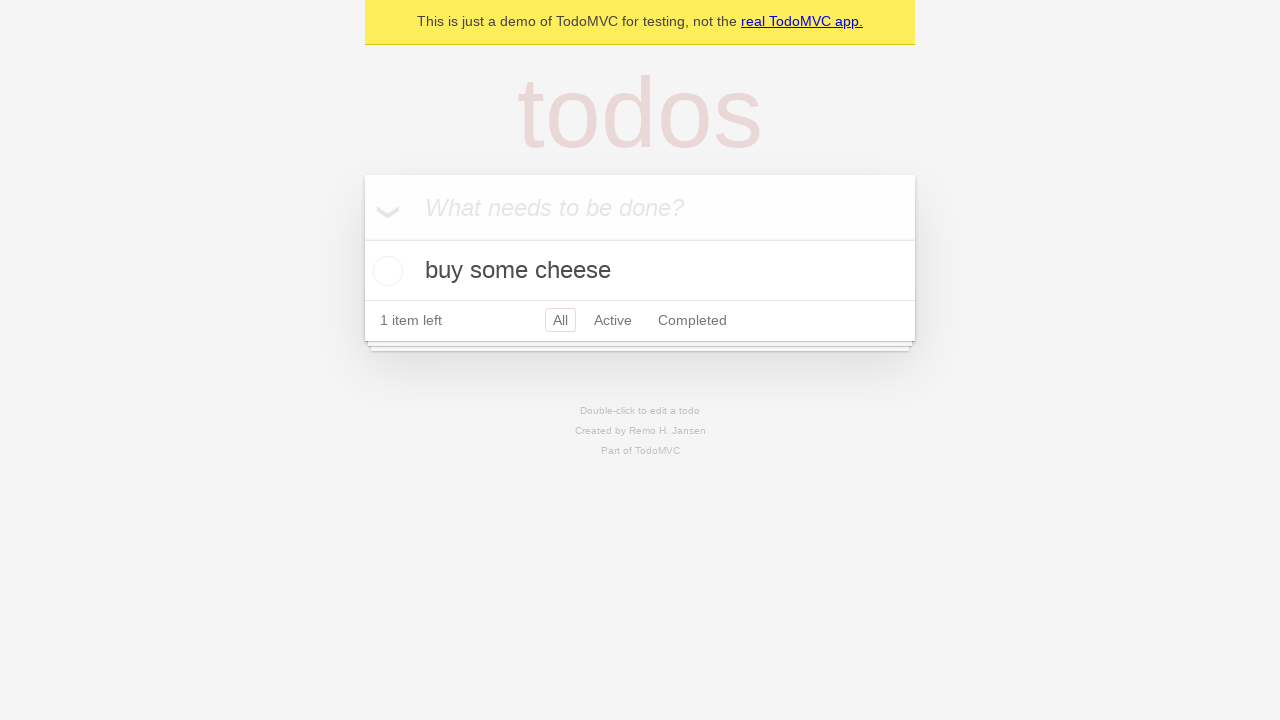

Filled todo input with 'feed the cat' on internal:attr=[placeholder="What needs to be done?"i]
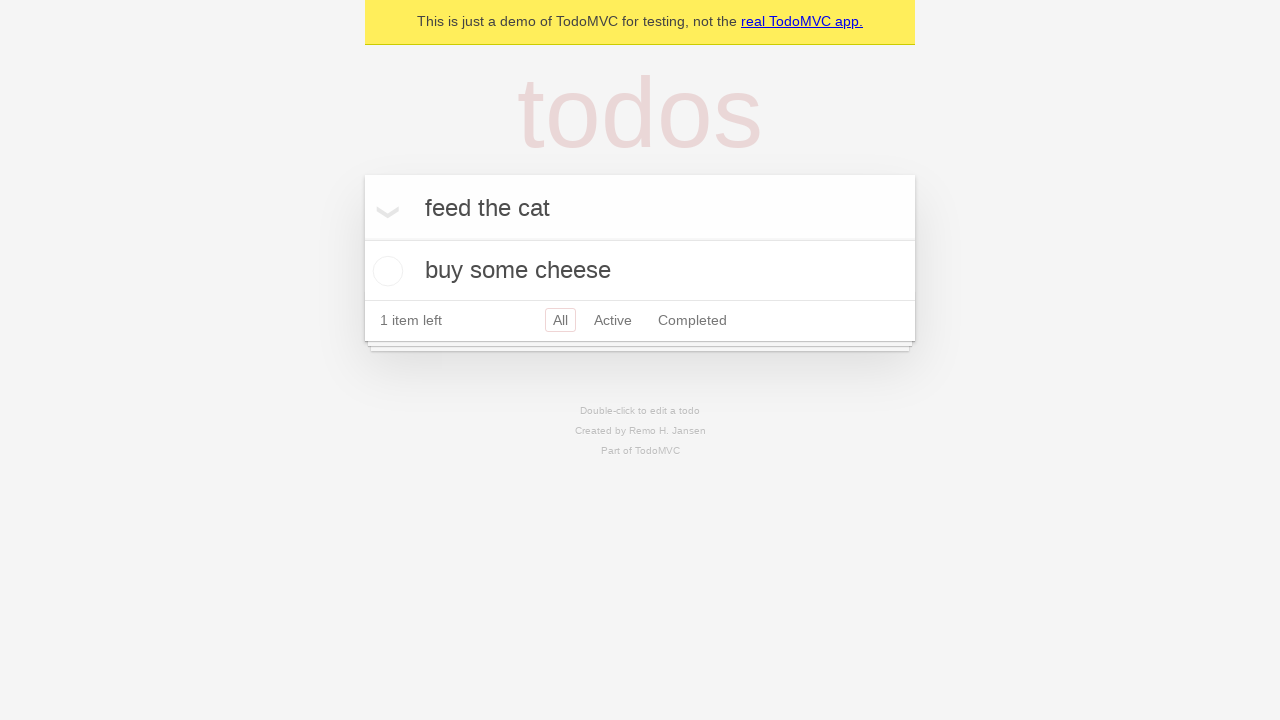

Pressed Enter to add todo 'feed the cat' on internal:attr=[placeholder="What needs to be done?"i]
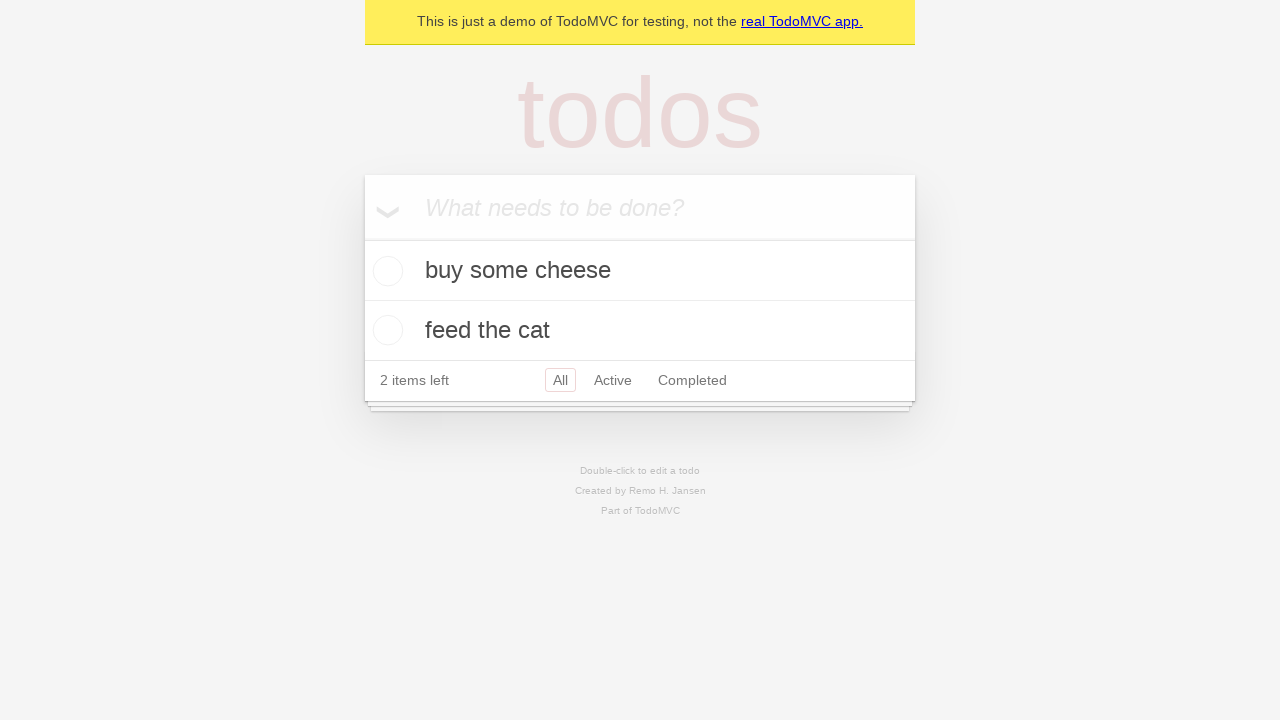

Filled todo input with 'book a doctors appointment' on internal:attr=[placeholder="What needs to be done?"i]
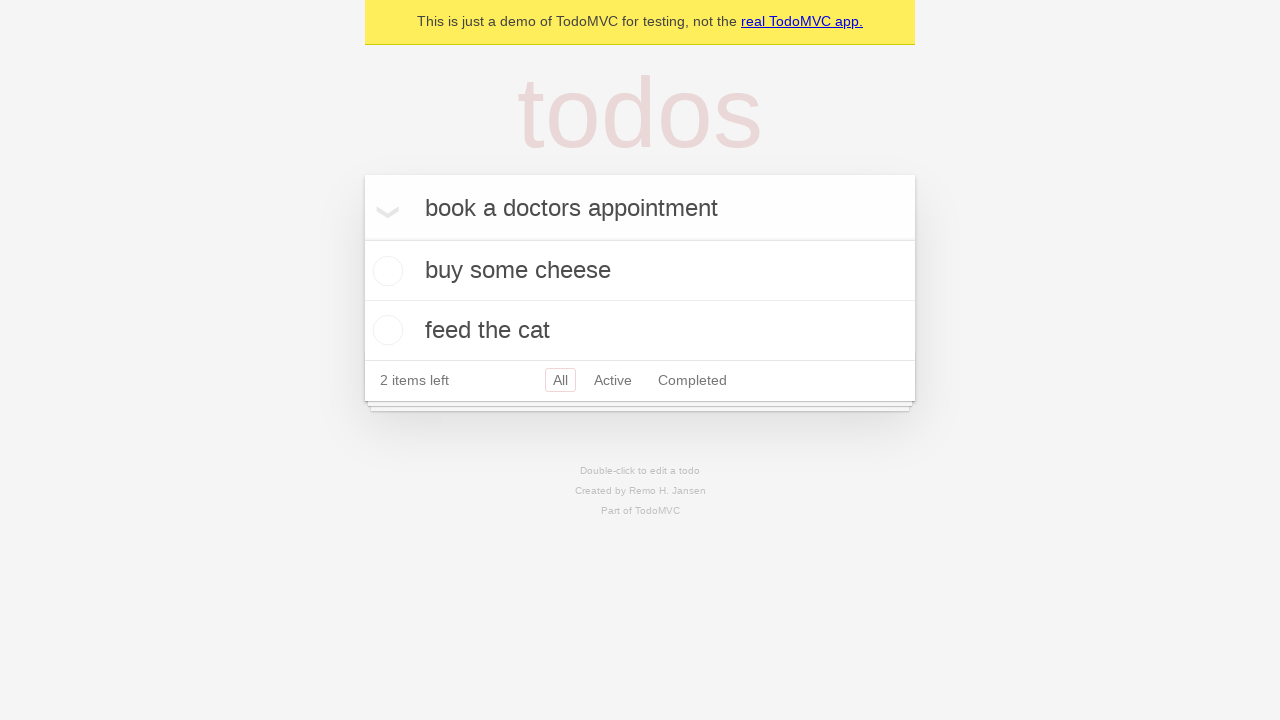

Pressed Enter to add todo 'book a doctors appointment' on internal:attr=[placeholder="What needs to be done?"i]
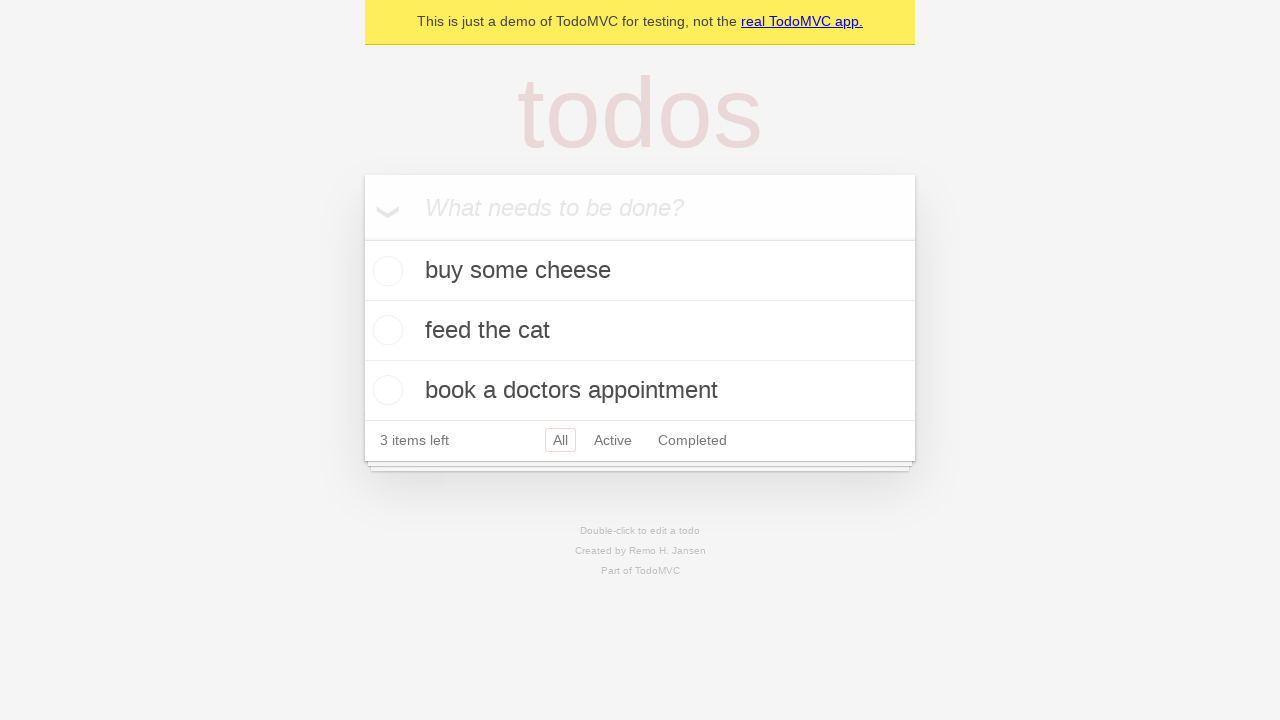

Double-clicked second todo item to enter edit mode at (640, 331) on internal:testid=[data-testid="todo-item"s] >> nth=1
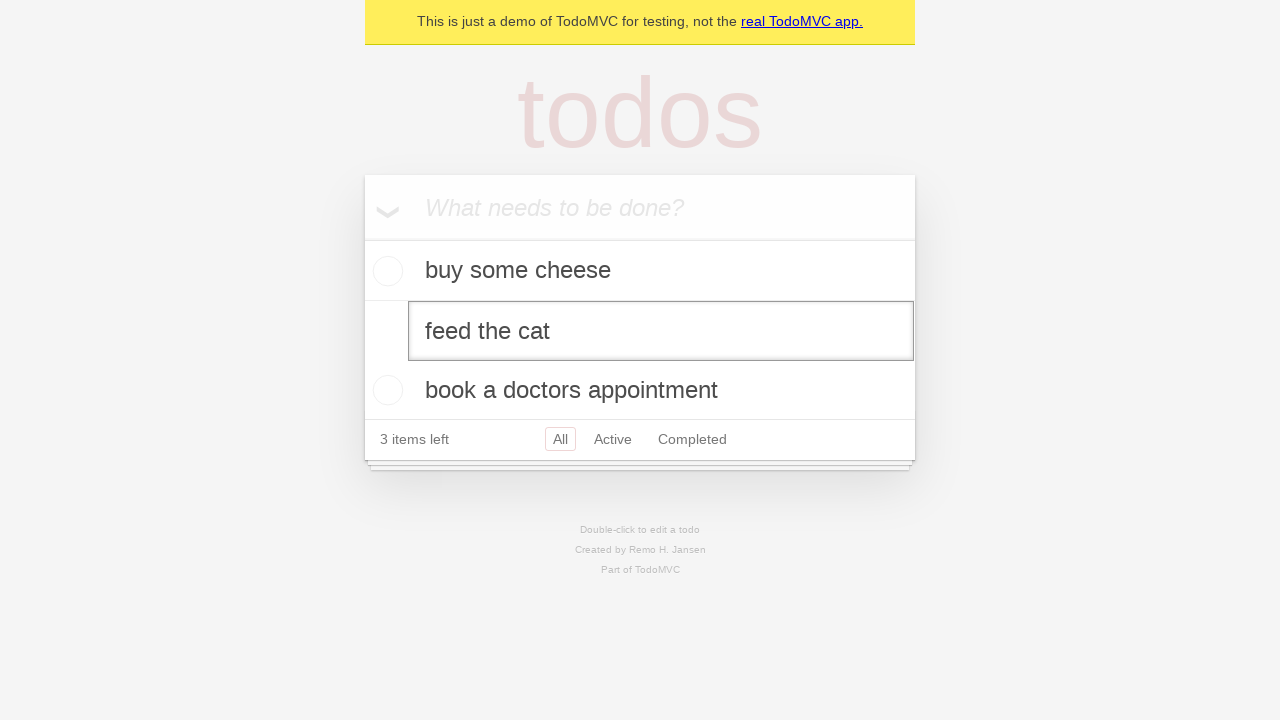

Filled edit textbox with 'buy some sausages' on internal:testid=[data-testid="todo-item"s] >> nth=1 >> internal:role=textbox[nam
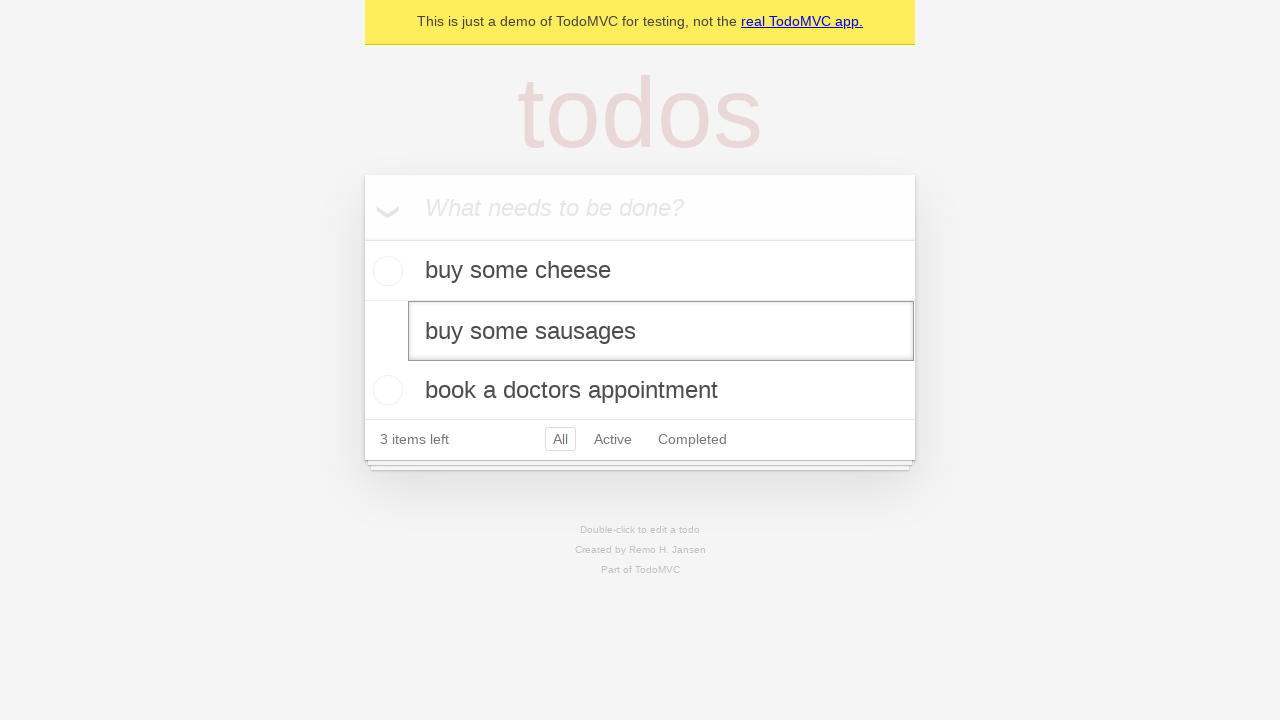

Pressed Enter to confirm edit on internal:testid=[data-testid="todo-item"s] >> nth=1 >> internal:role=textbox[nam
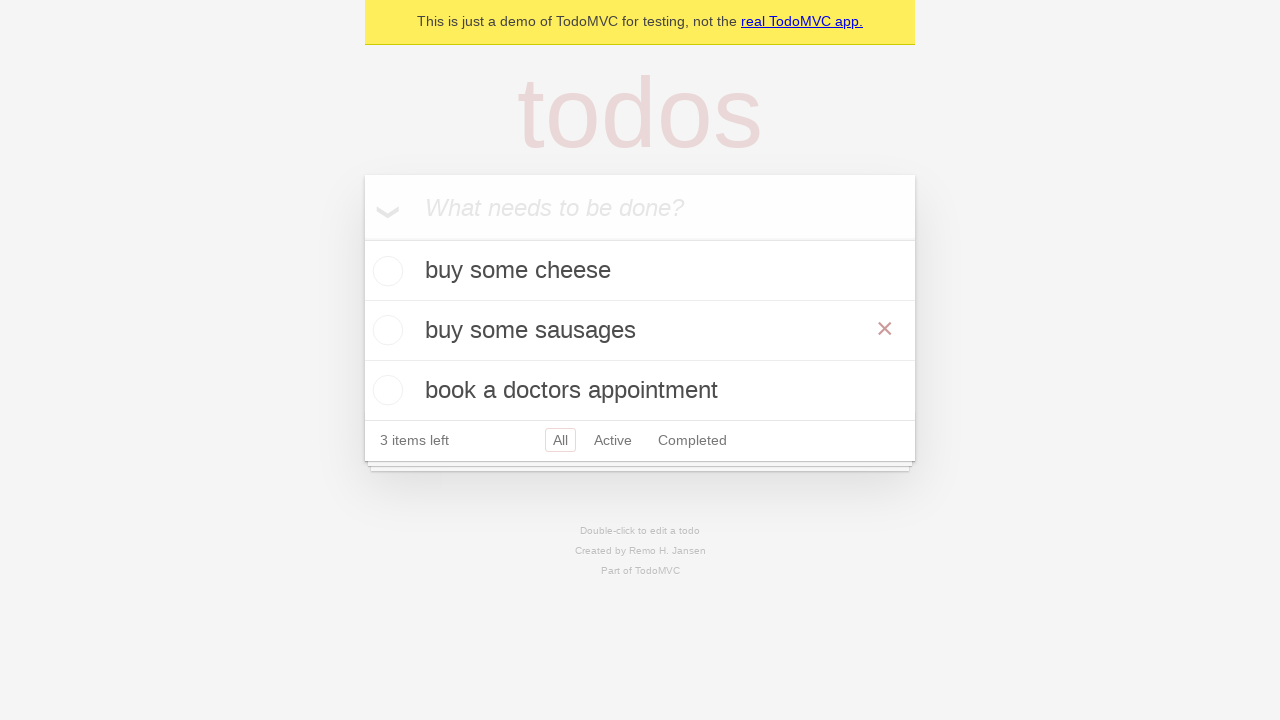

Verified all todo items have correct text after edit
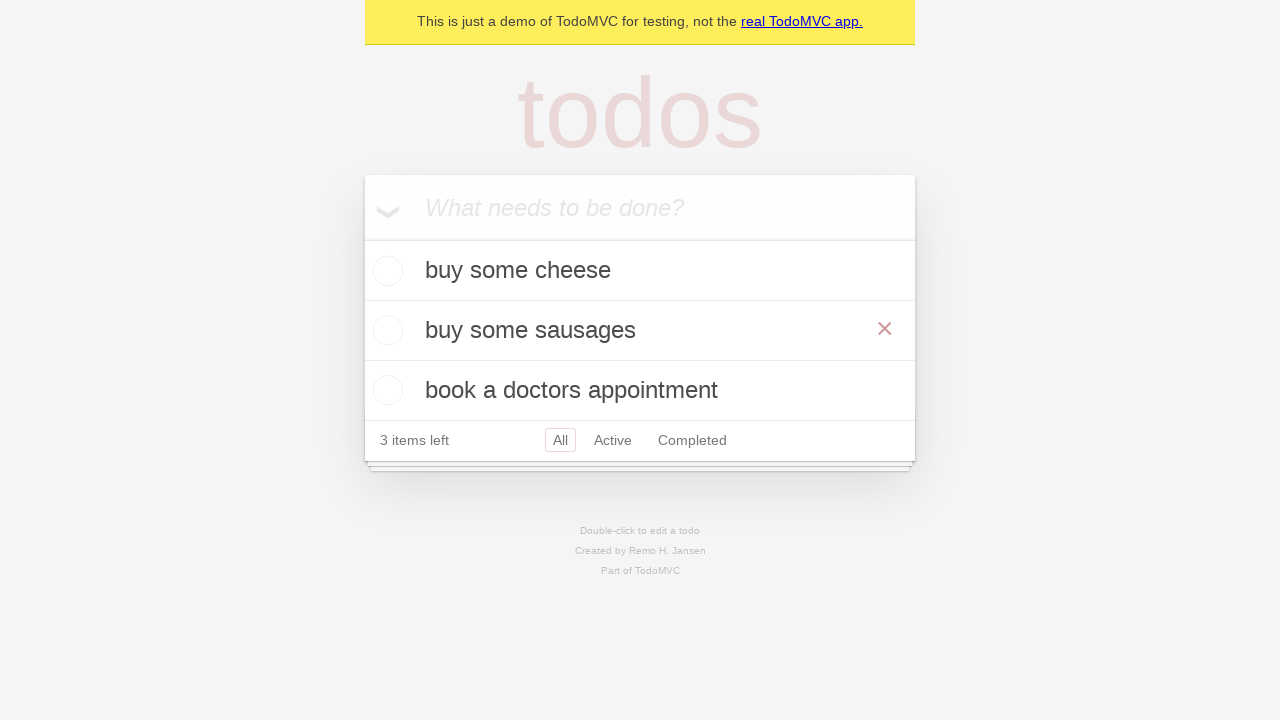

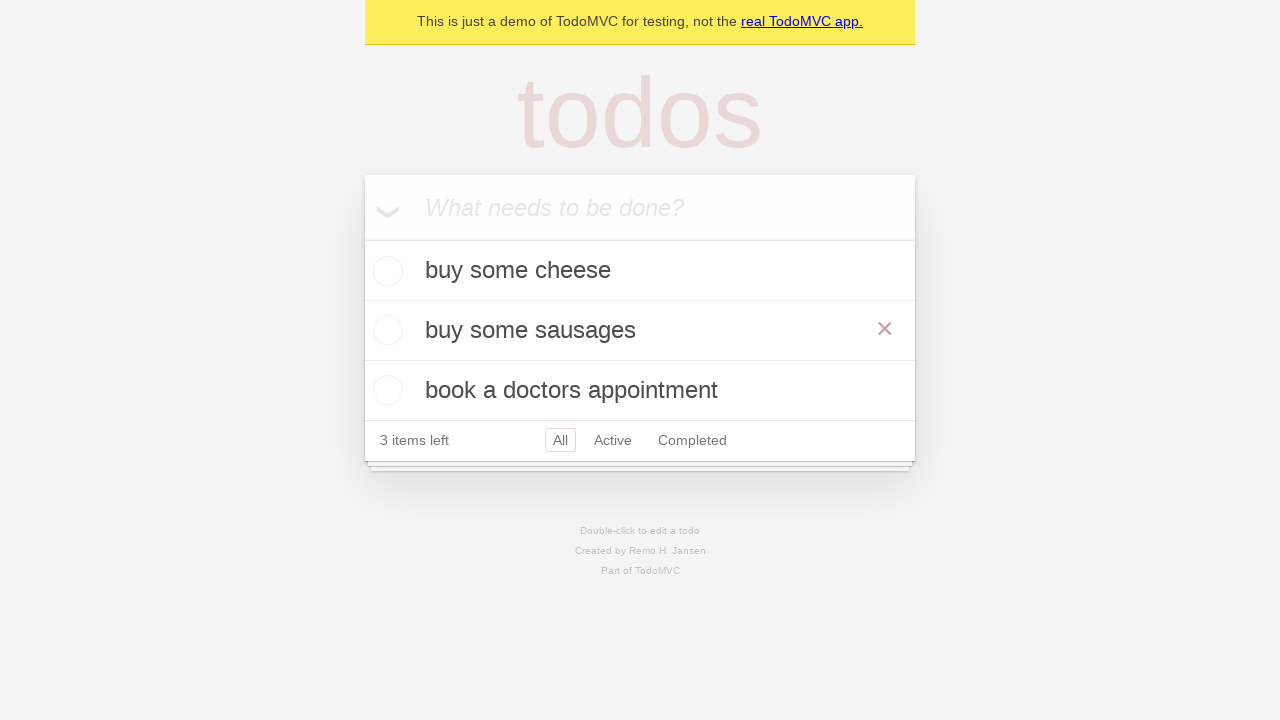